Tests switching to a new browser tab by index after clicking a button that opens the tab, then interacting with an element on the new tab

Starting URL: https://demoqa.com/browser-windows

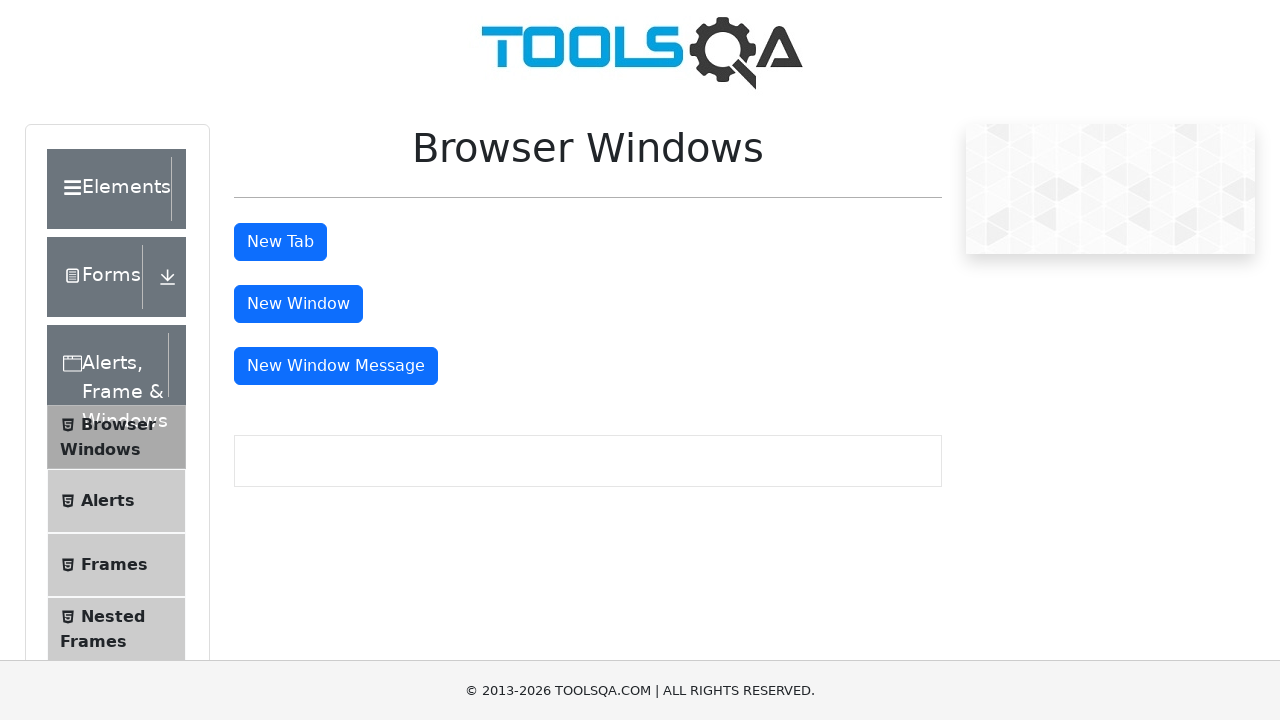

Clicked button to open new tab at (280, 242) on xpath=//button[@id='tabButton']
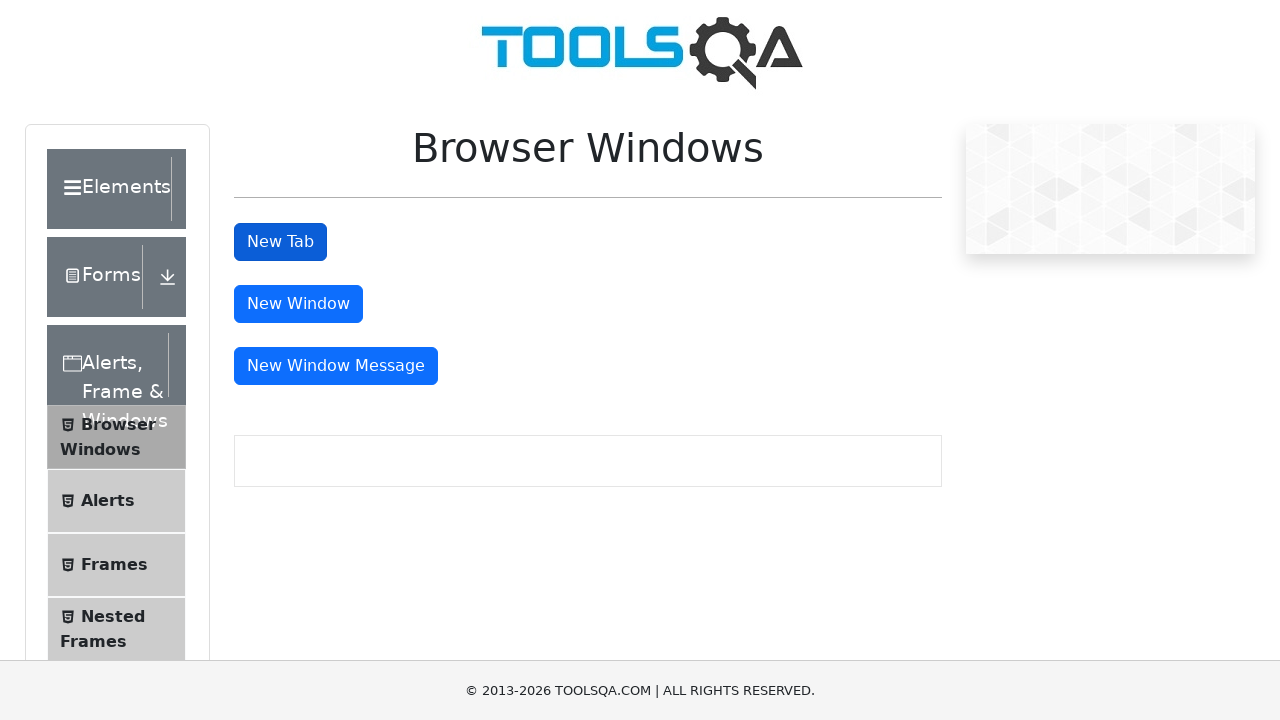

New tab opened and captured
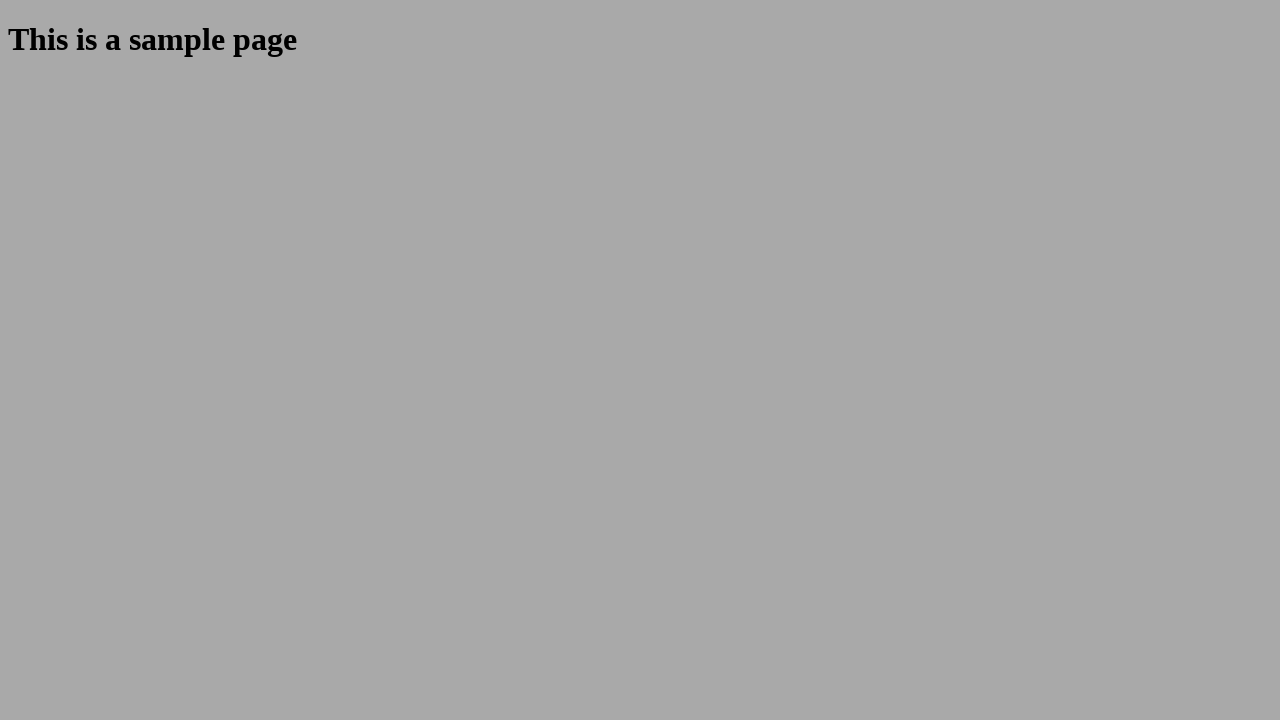

Sample heading element loaded on new tab
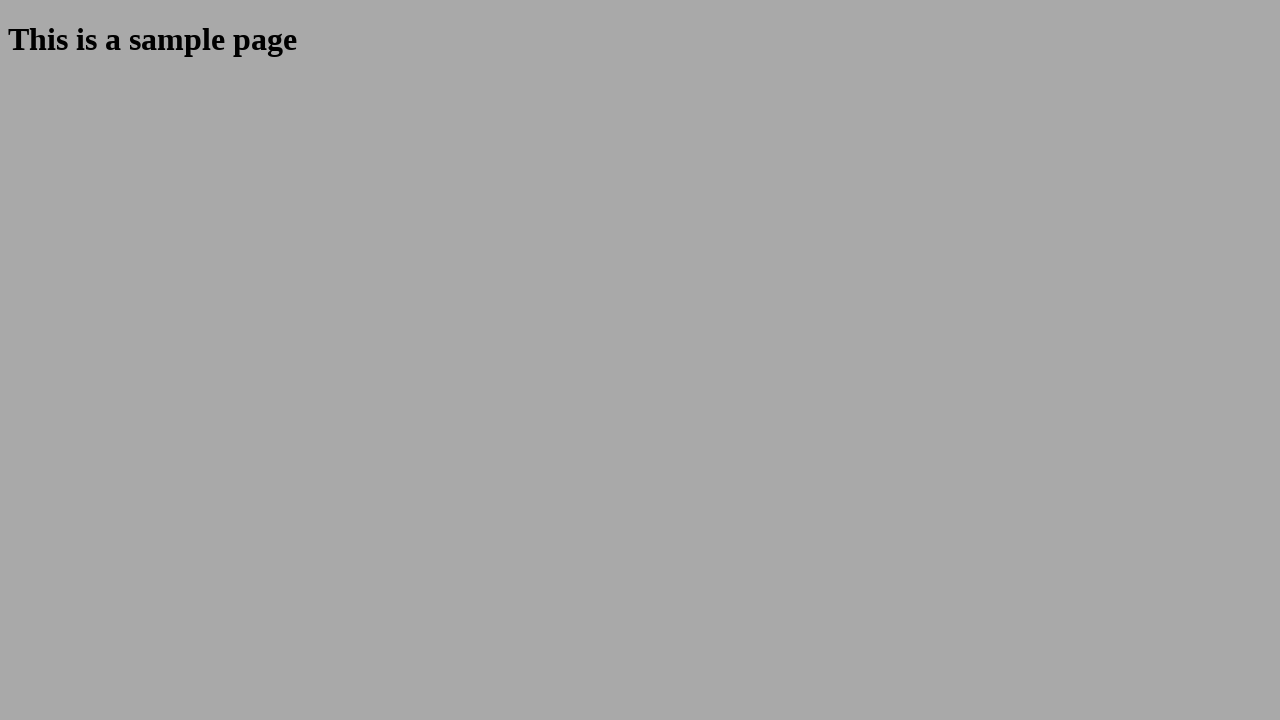

Clicked sample heading element on new tab at (640, 40) on xpath=//h1[@id='sampleHeading']
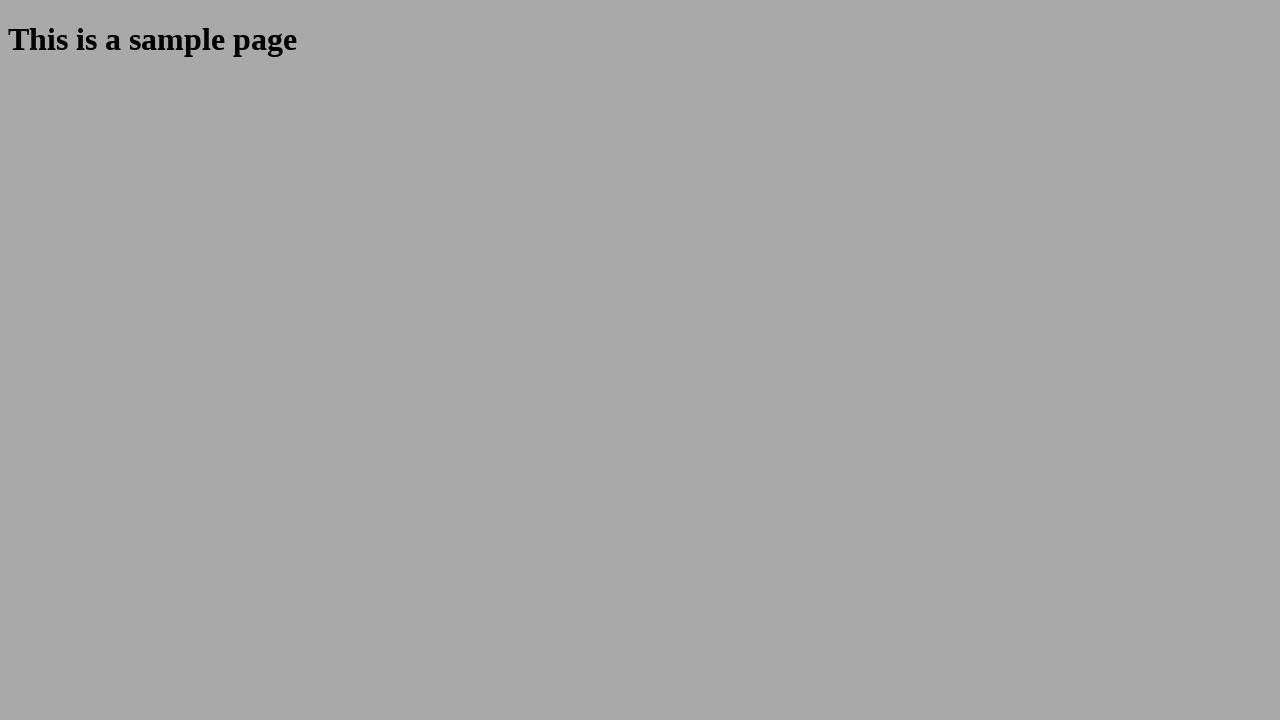

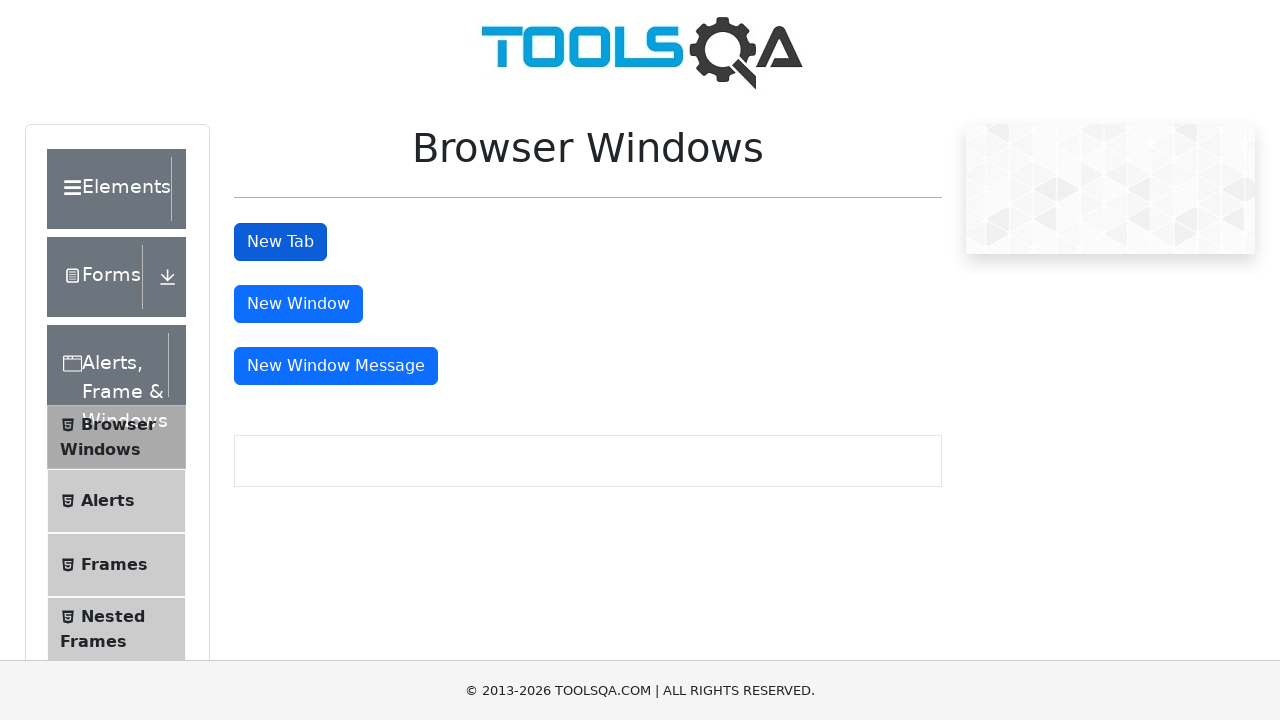